Tests a simple form interaction by clicking the submit button on a GitHub Pages hosted form page

Starting URL: http://suninjuly.github.io/simple_form_find_task.html

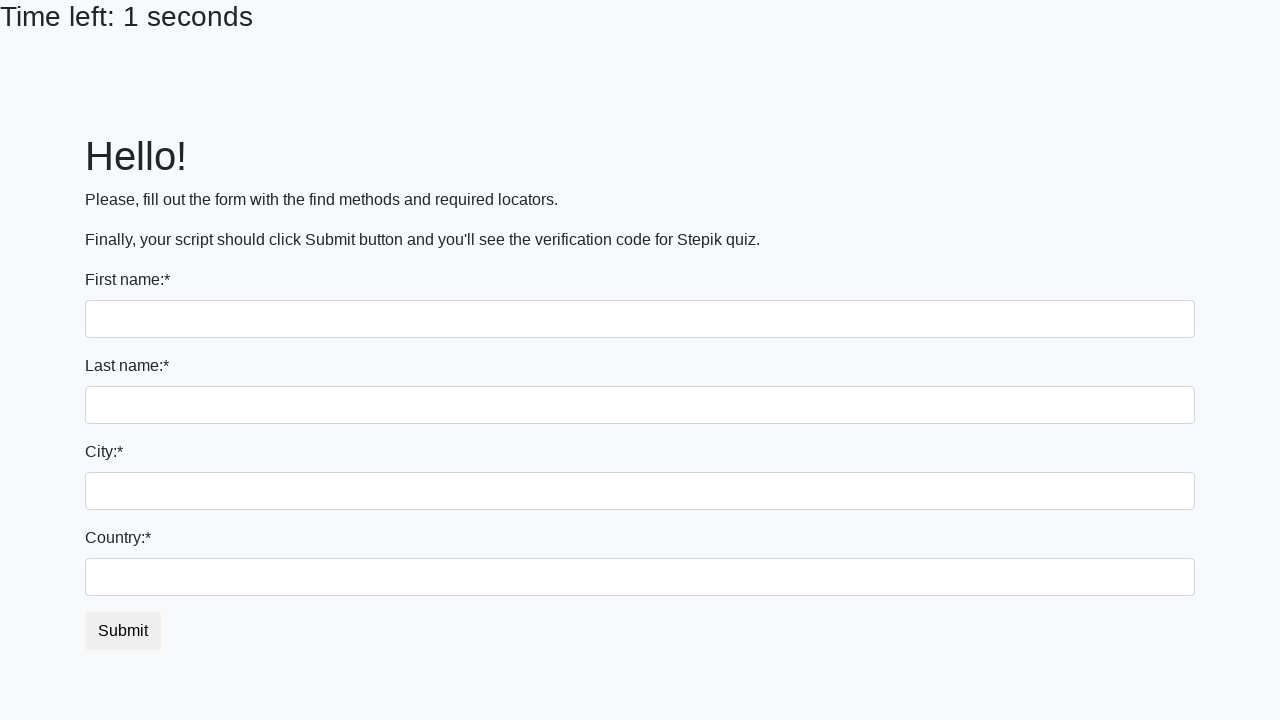

Clicked submit button on simple form at (123, 631) on #submit_button
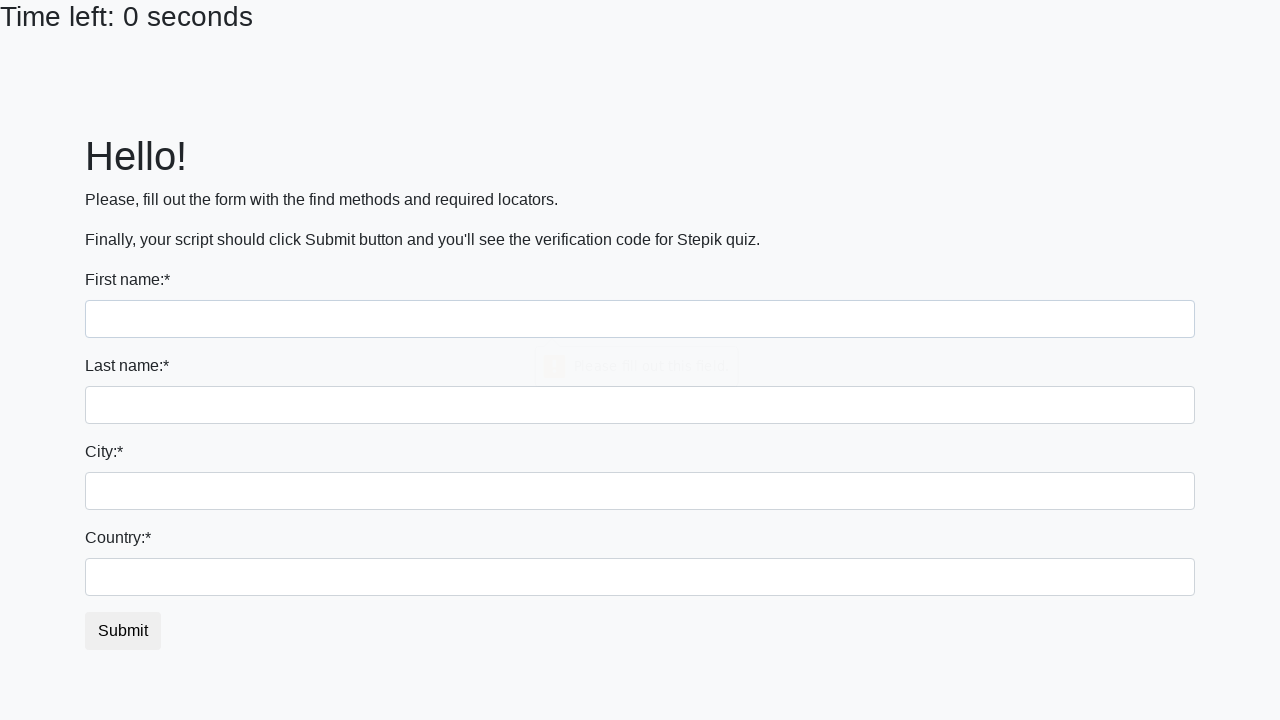

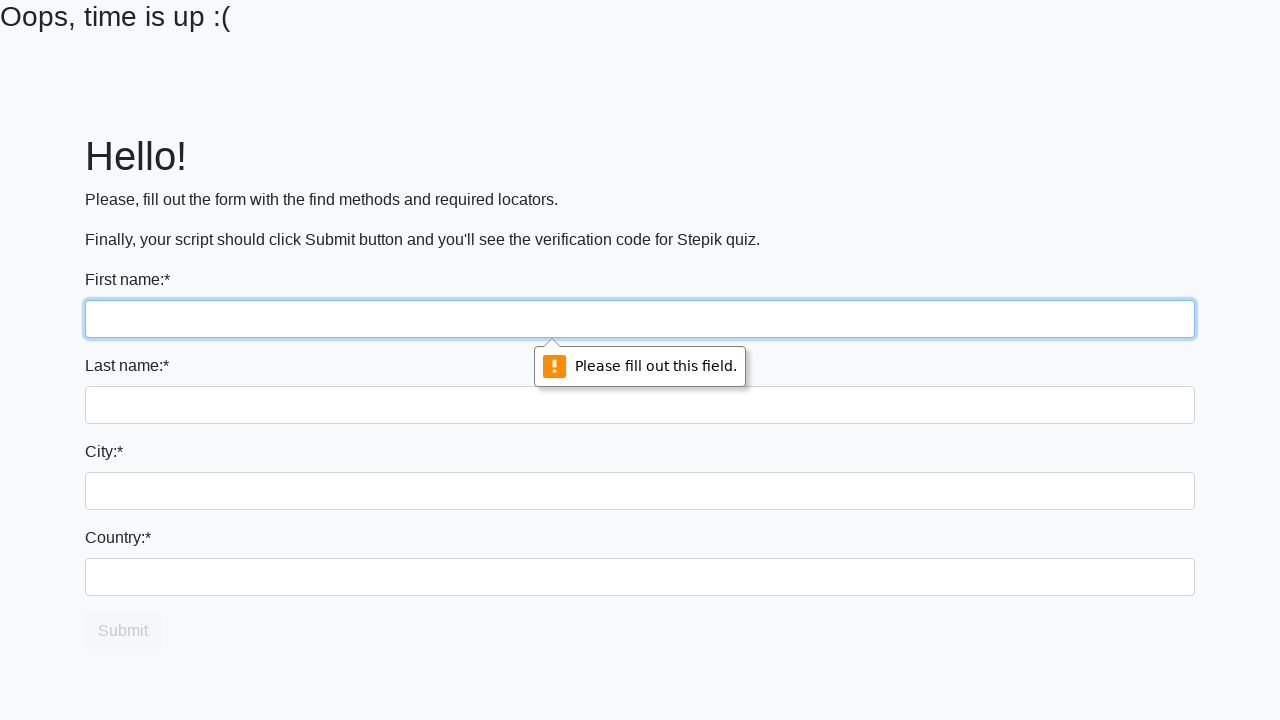